Tests JavaScript alert handling by filling a name field, triggering an alert, accepting it, then triggering a confirm dialog and accepting it

Starting URL: https://rahulshettyacademy.com/AutomationPractice/

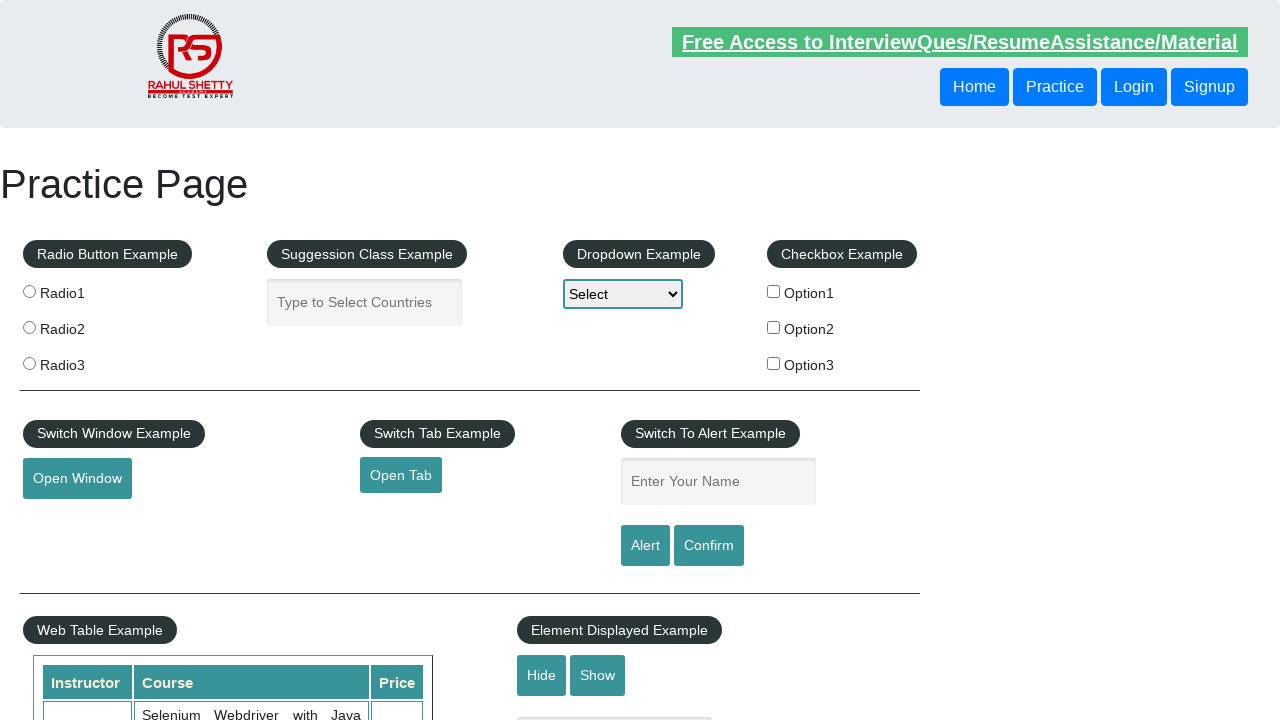

Clicked on name input field at (718, 482) on #name
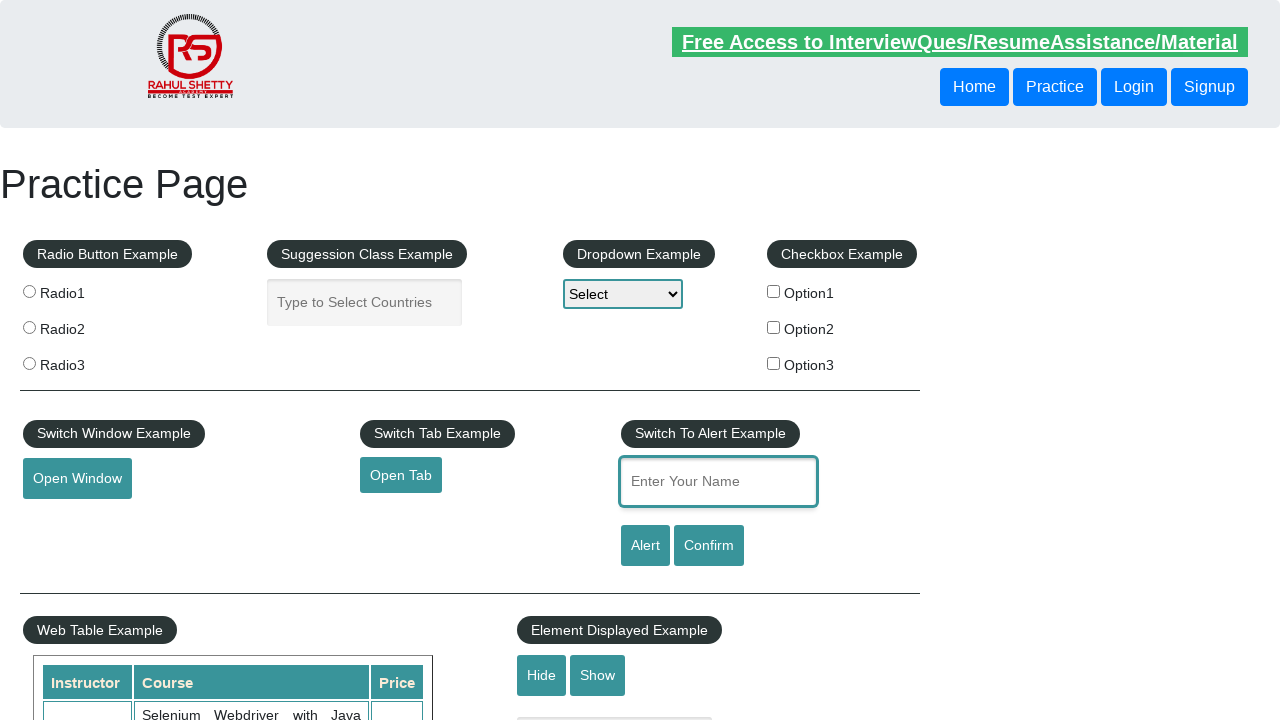

Filled name field with 'Ra' on #name
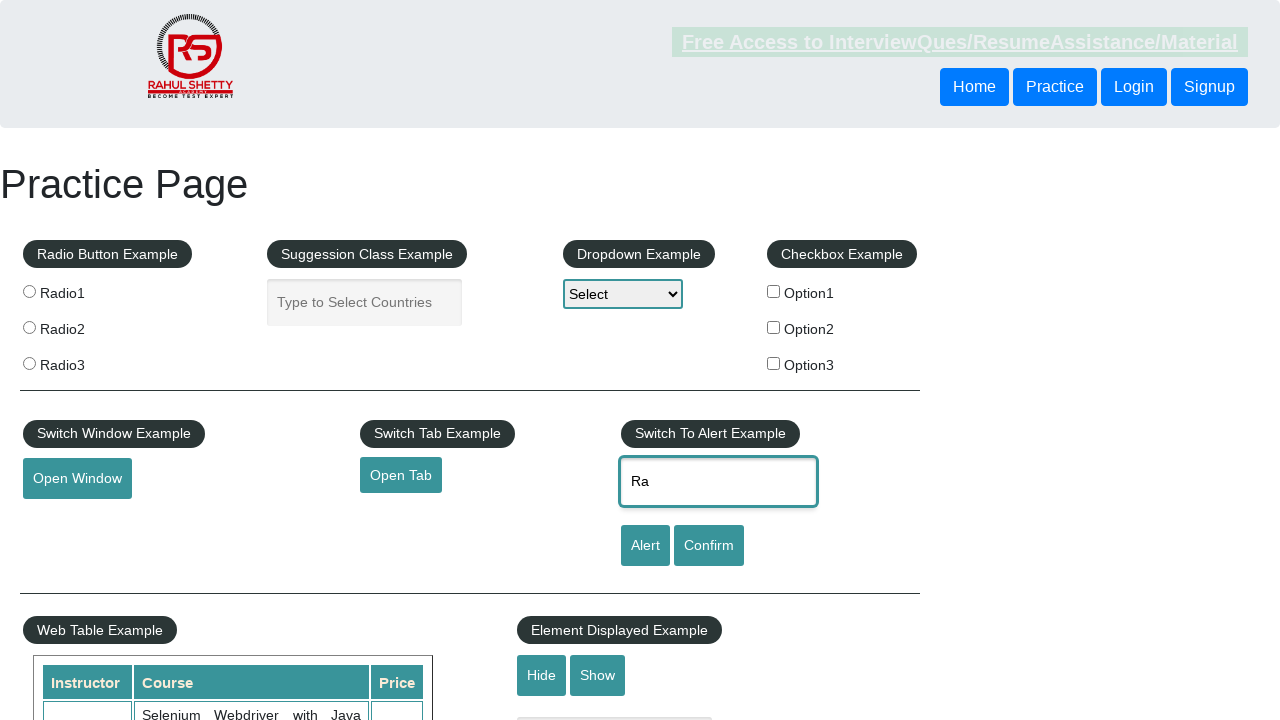

Clicked alert button to trigger alert dialog at (645, 546) on #alertbtn
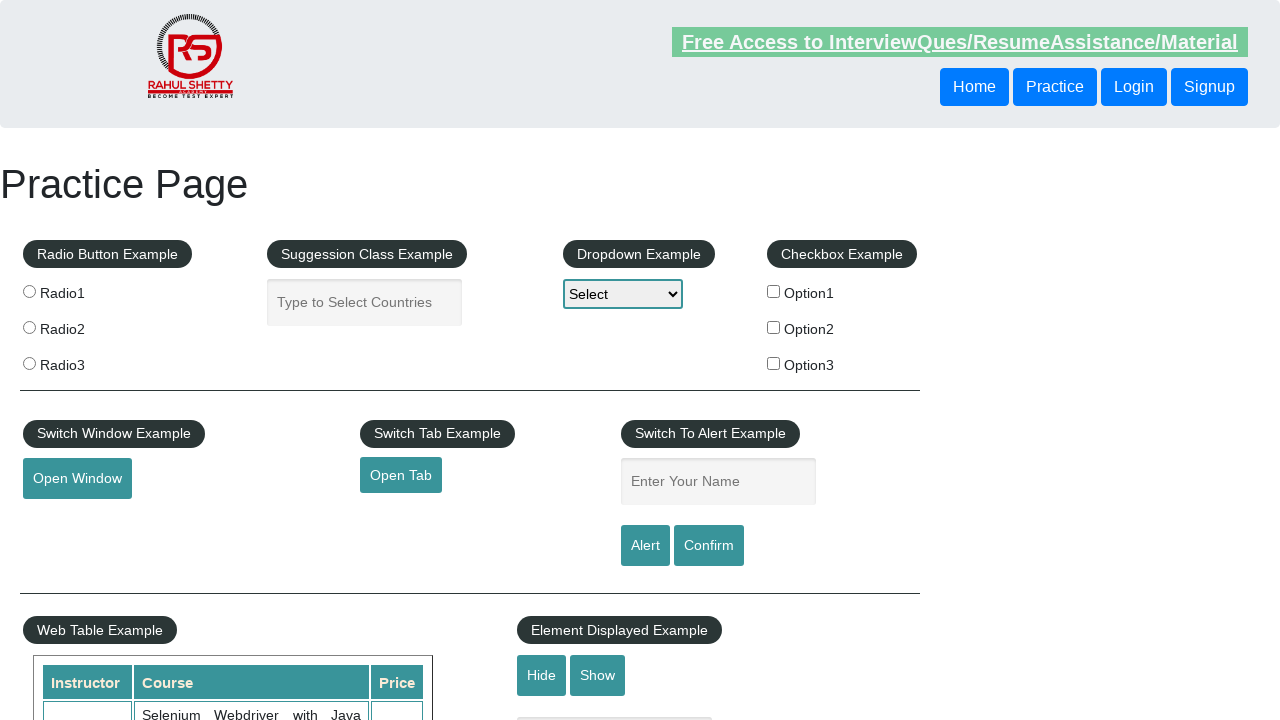

Set up dialog handler to accept alerts
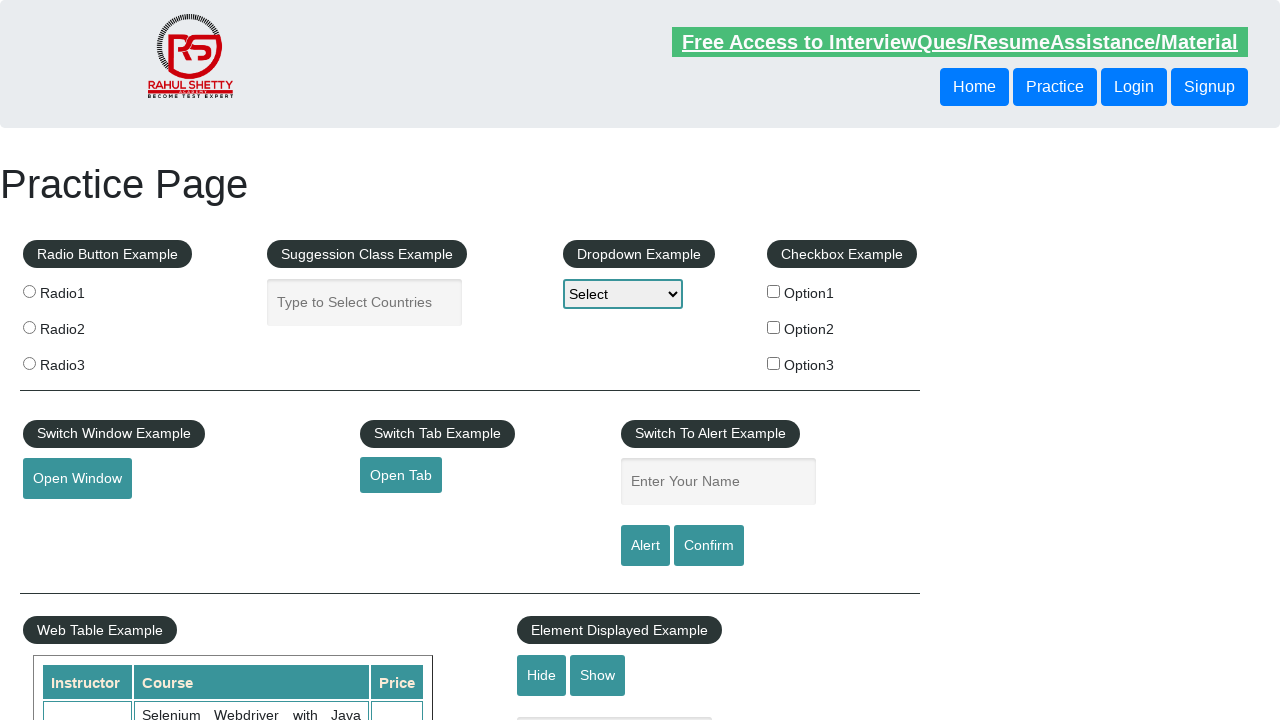

Waited for alert to be handled
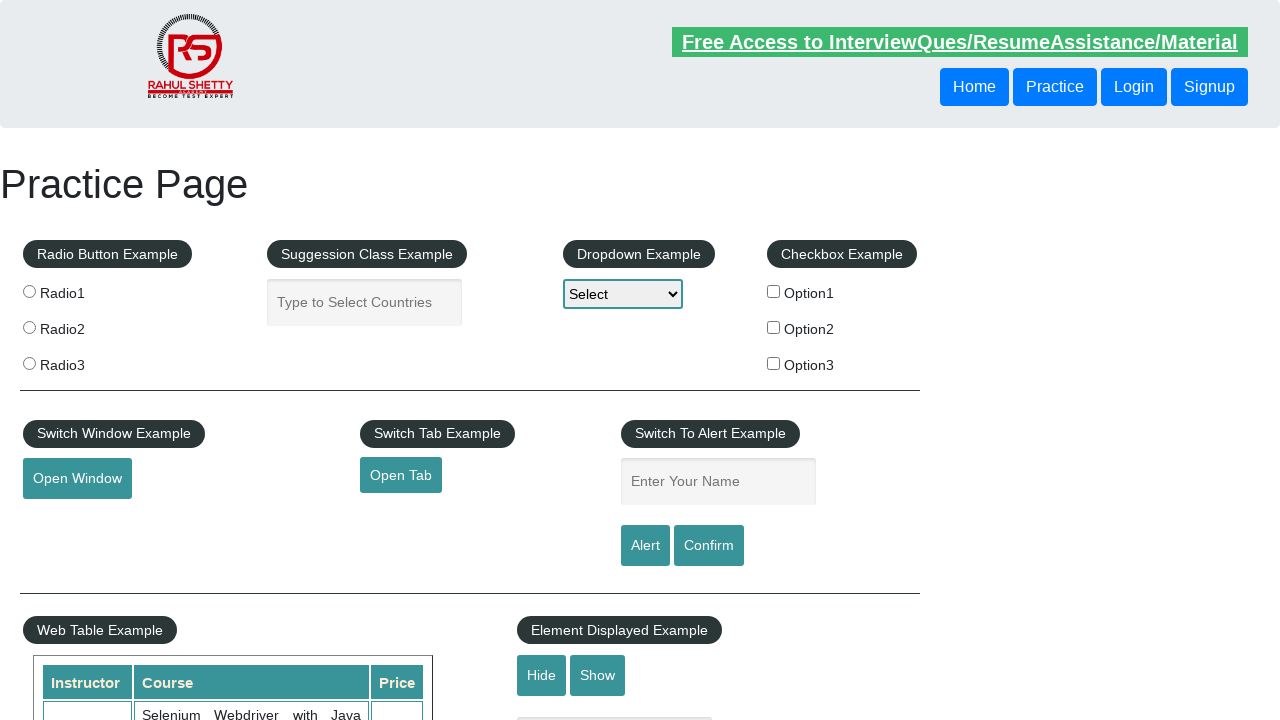

Clicked confirm button to trigger confirm dialog at (709, 546) on #confirmbtn
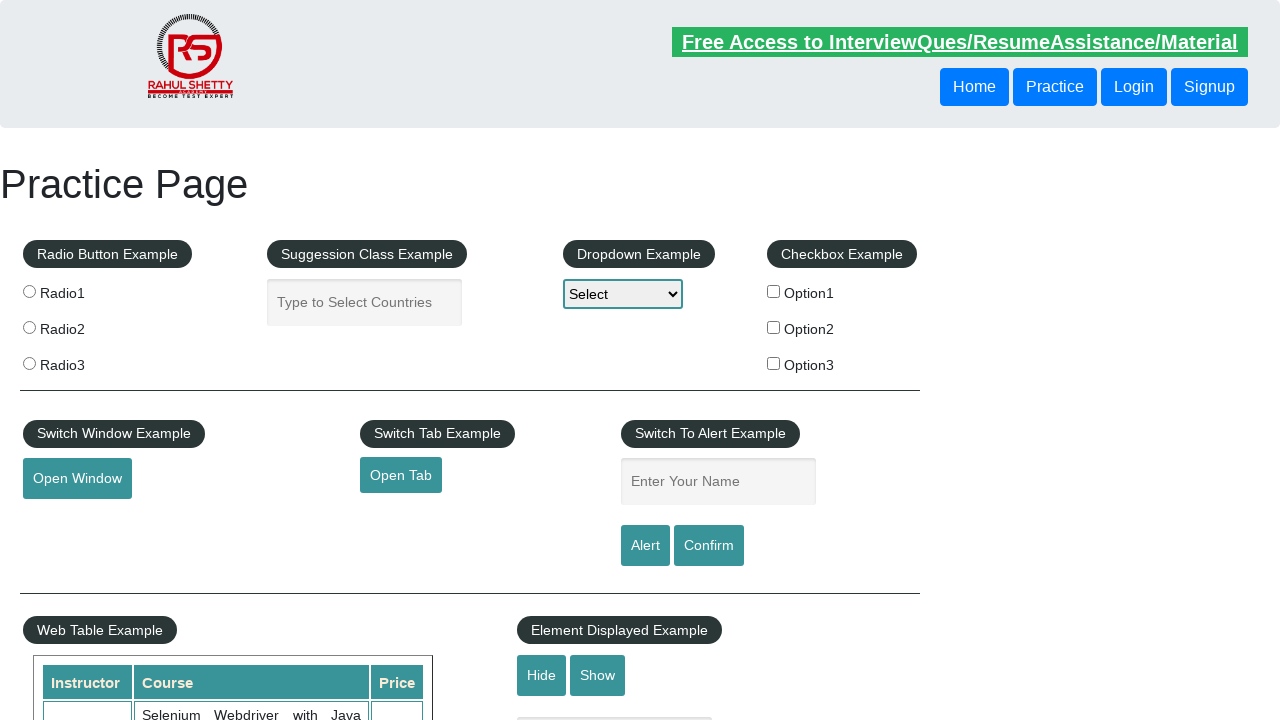

Waited for confirm dialog to be handled
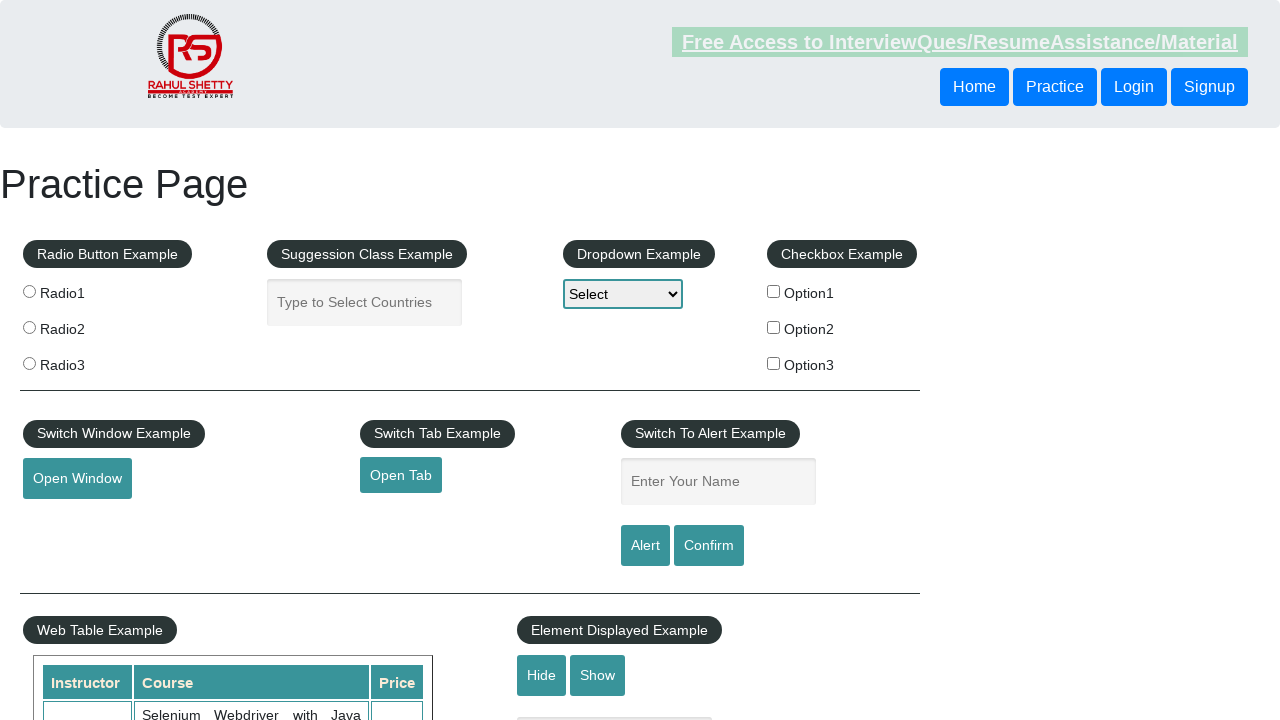

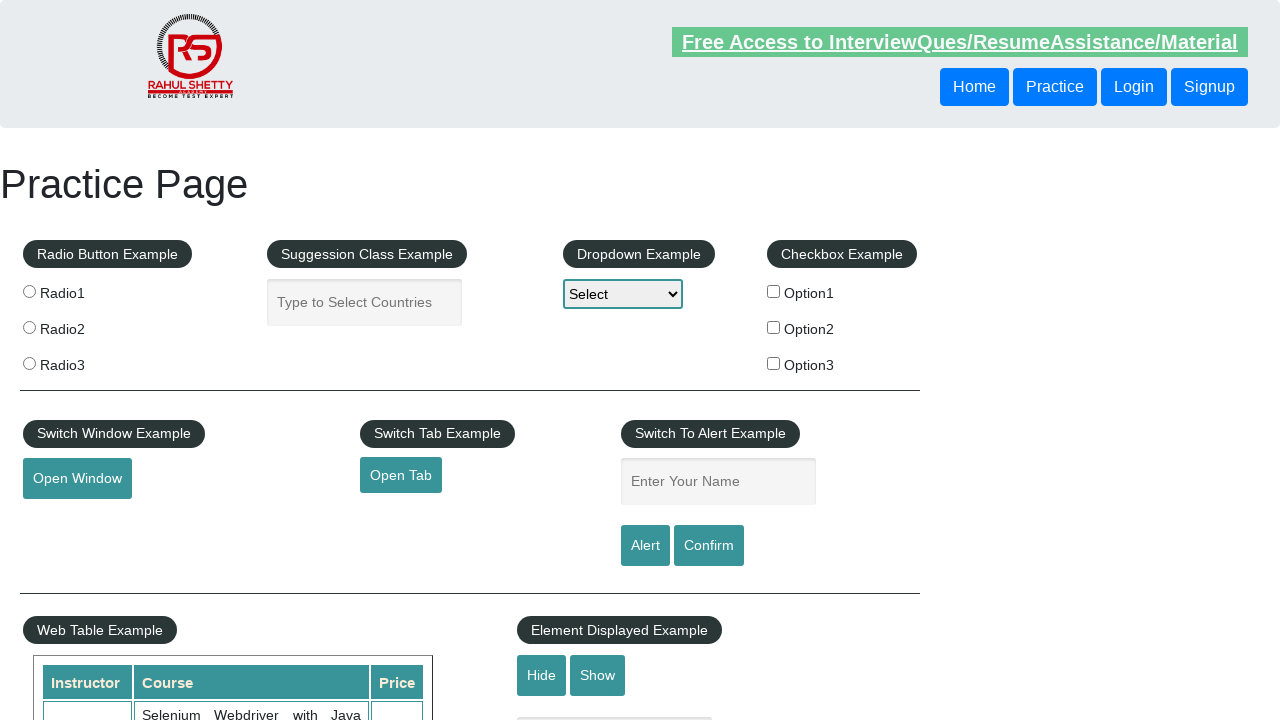